Tests autocomplete functionality by typing a partial country name and selecting a matching option from the dropdown suggestions

Starting URL: https://rahulshettyacademy.com/AutomationPractice/

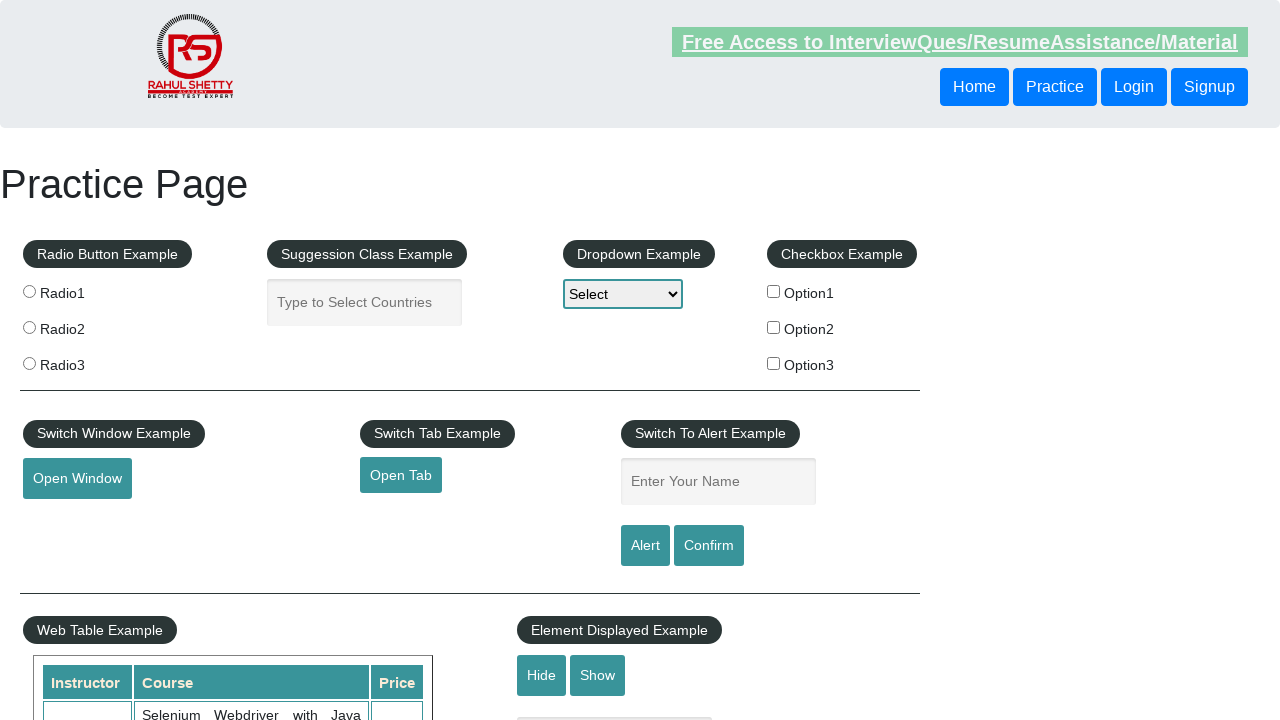

Typed 'Bangla' in autocomplete field on #autocomplete
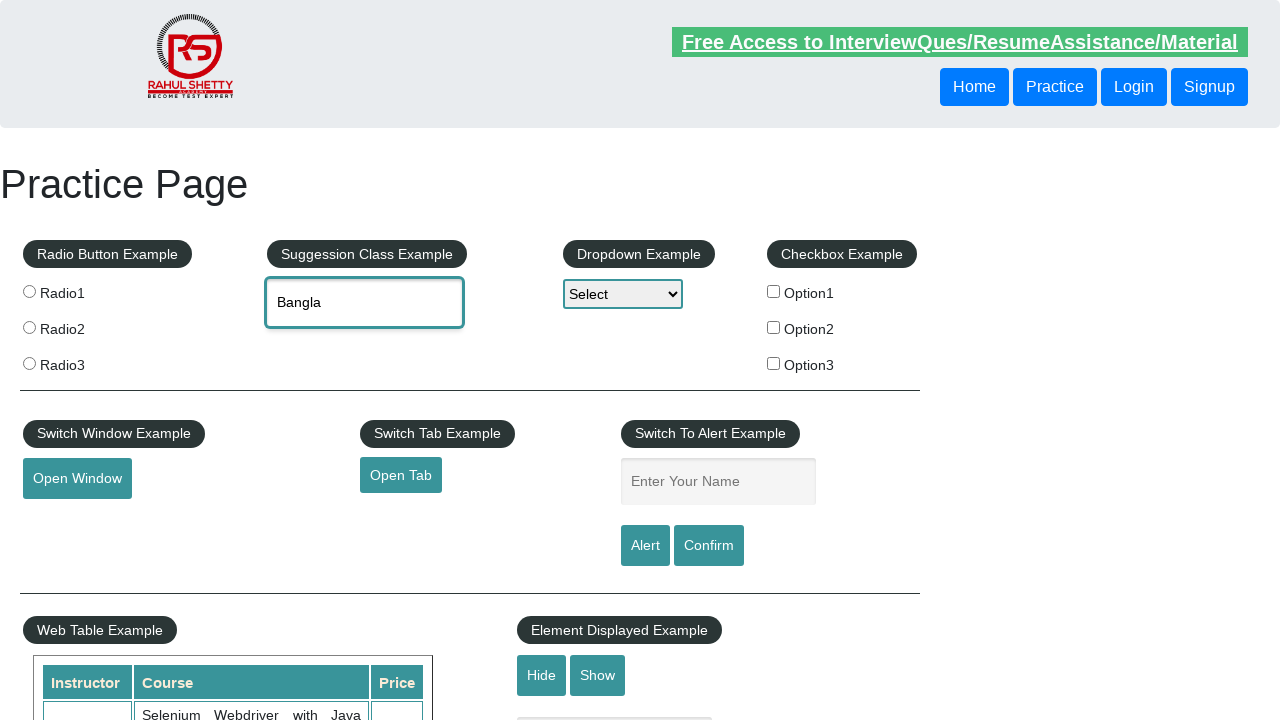

Autocomplete dropdown suggestions appeared
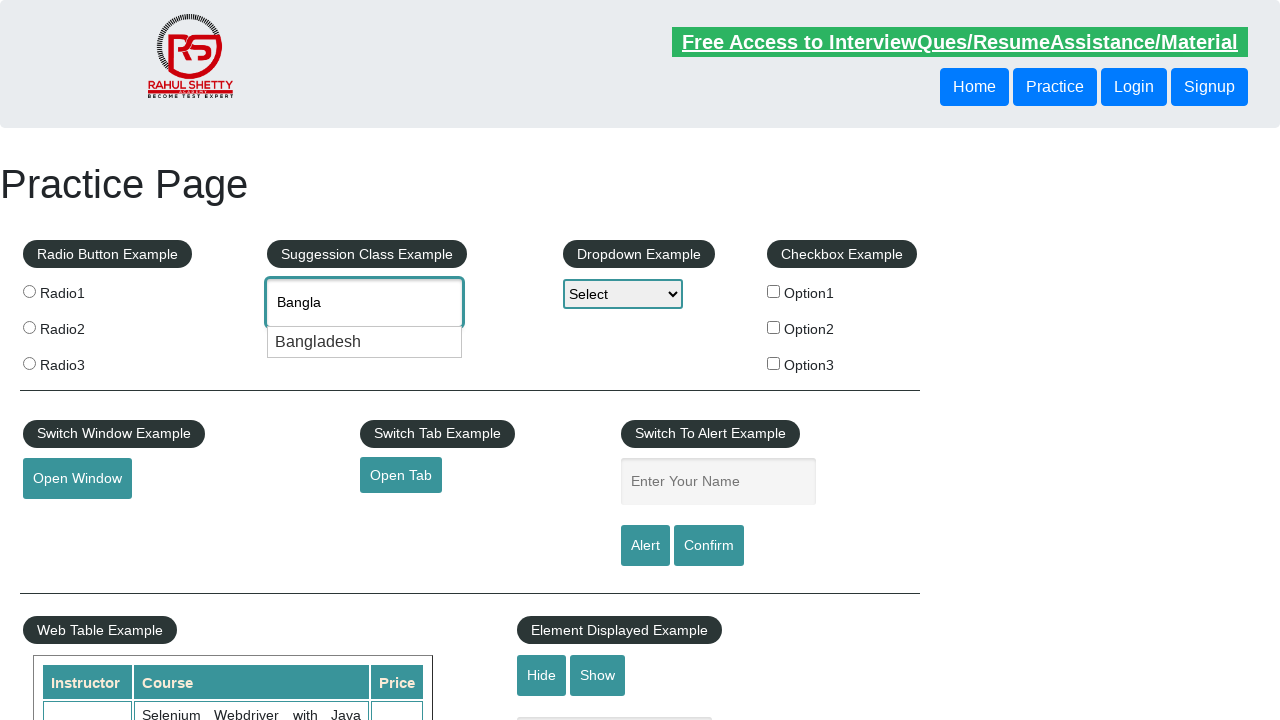

Selected 'Bangladesh' from autocomplete dropdown at (365, 342) on text=Bangladesh
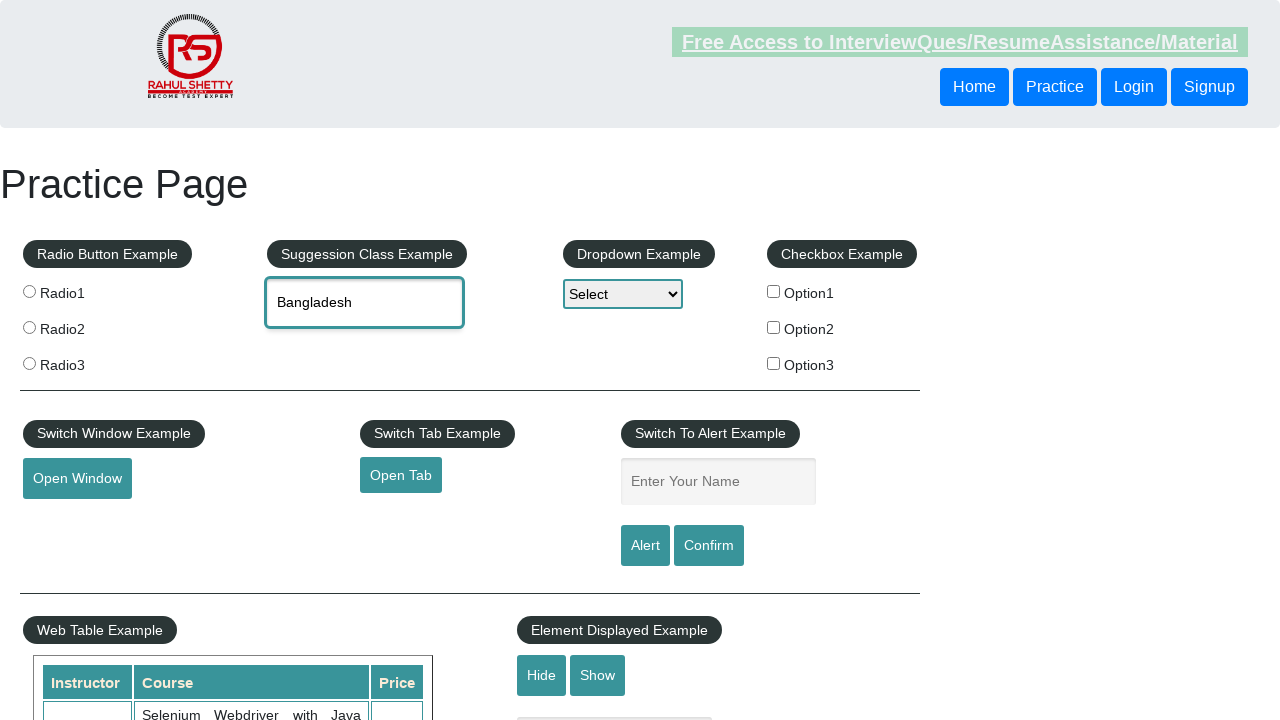

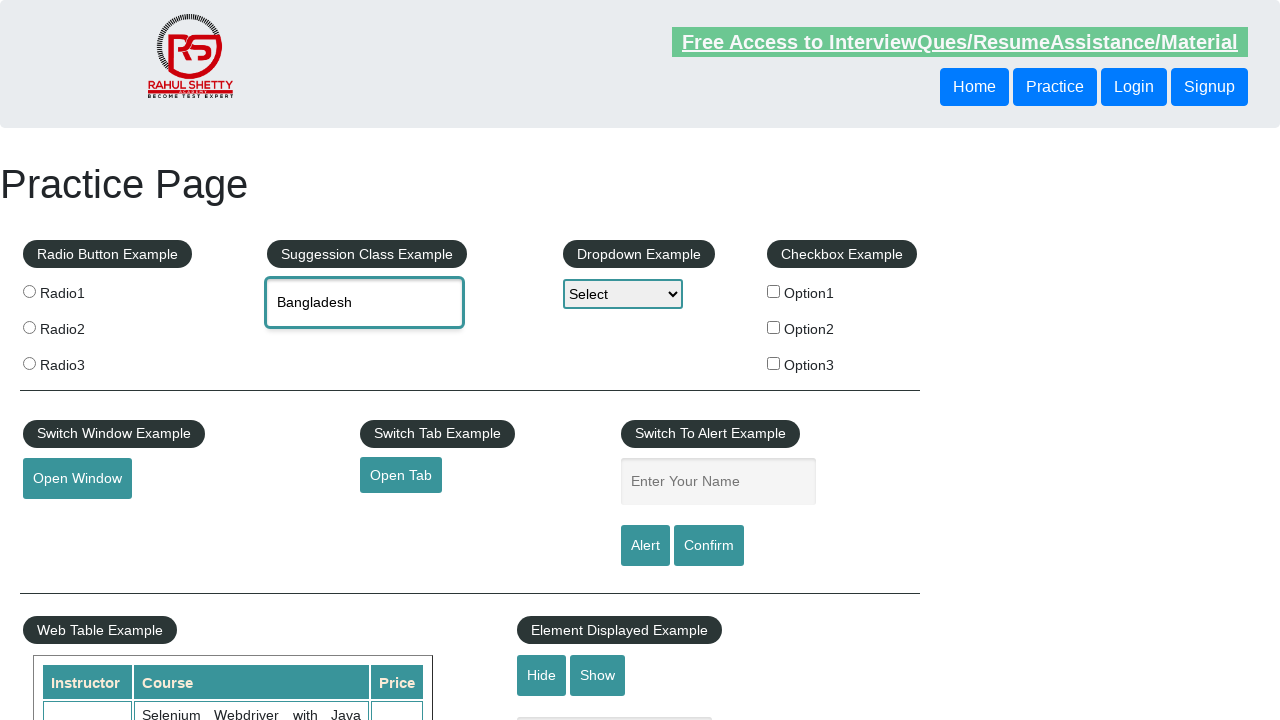